Tests dynamic content loading by clicking a start button and verifying that "Hello World!" text appears after loading

Starting URL: https://the-internet.herokuapp.com/dynamic_loading/2

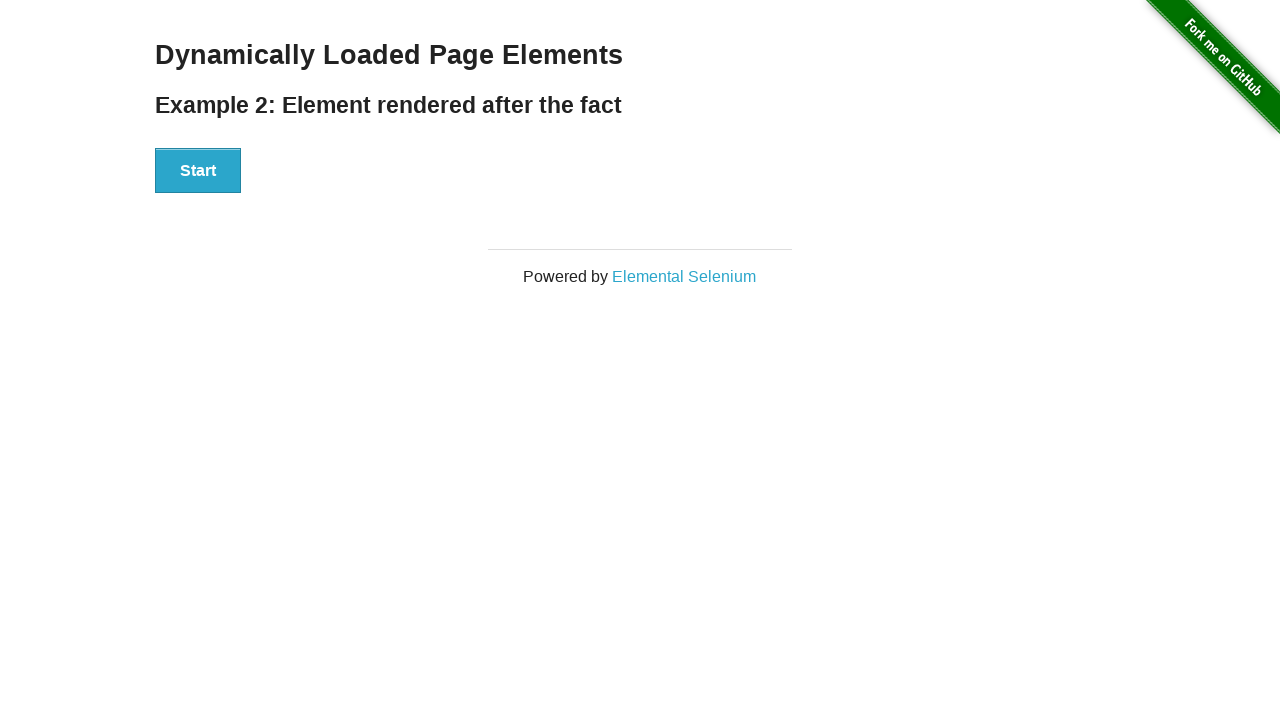

Navigated to dynamic loading test page
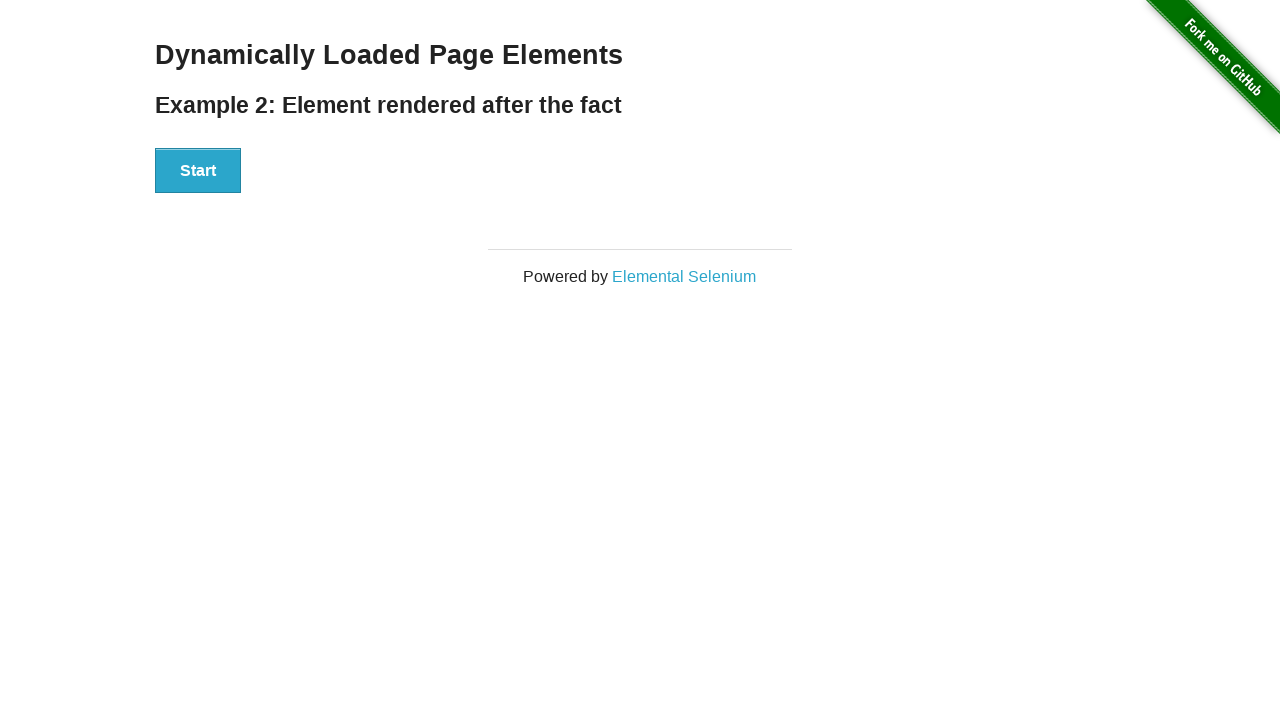

Clicked the Start button to trigger dynamic content loading at (198, 171) on xpath=//button[text()='Start']
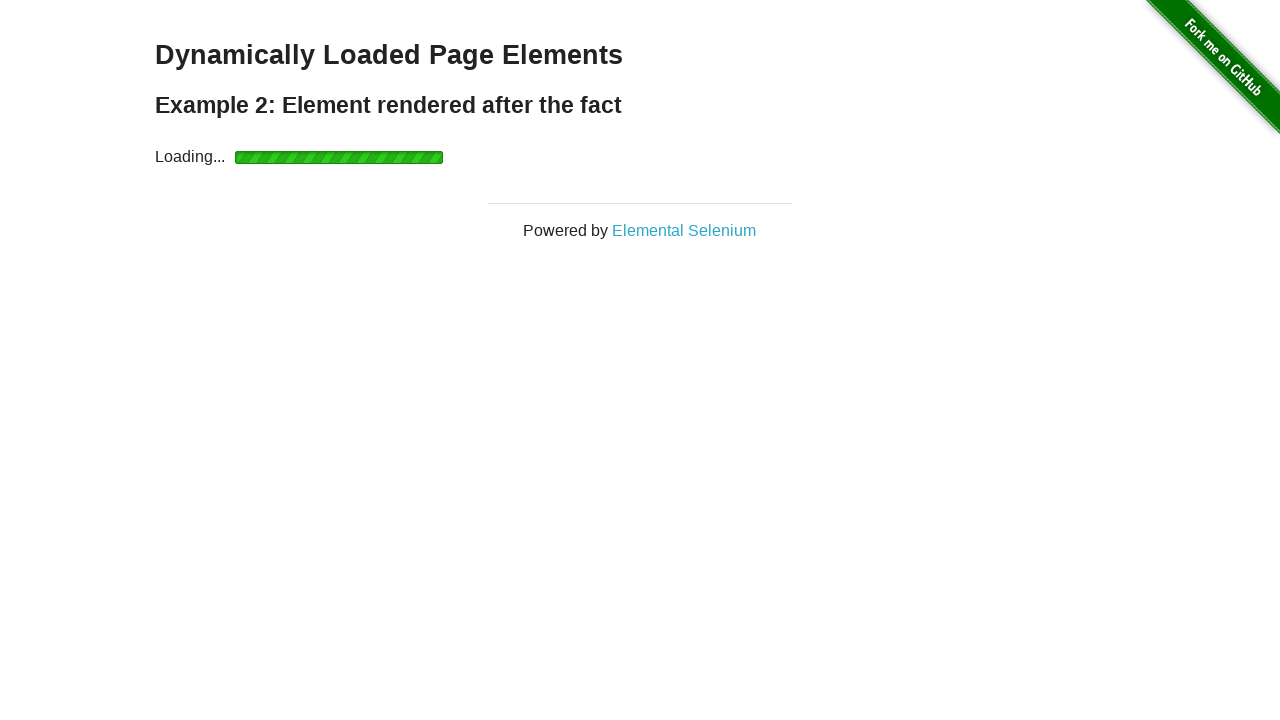

Waited for 'Hello World!' text to appear after loading
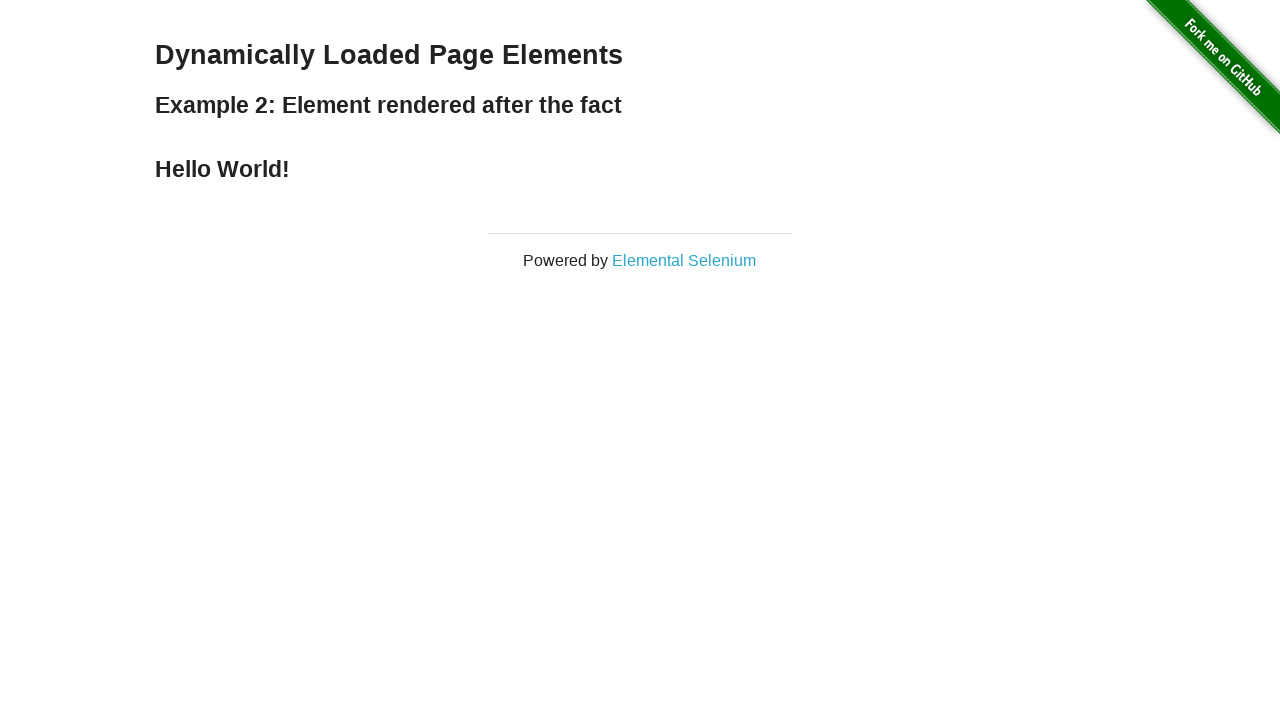

Located the 'Hello World!' element
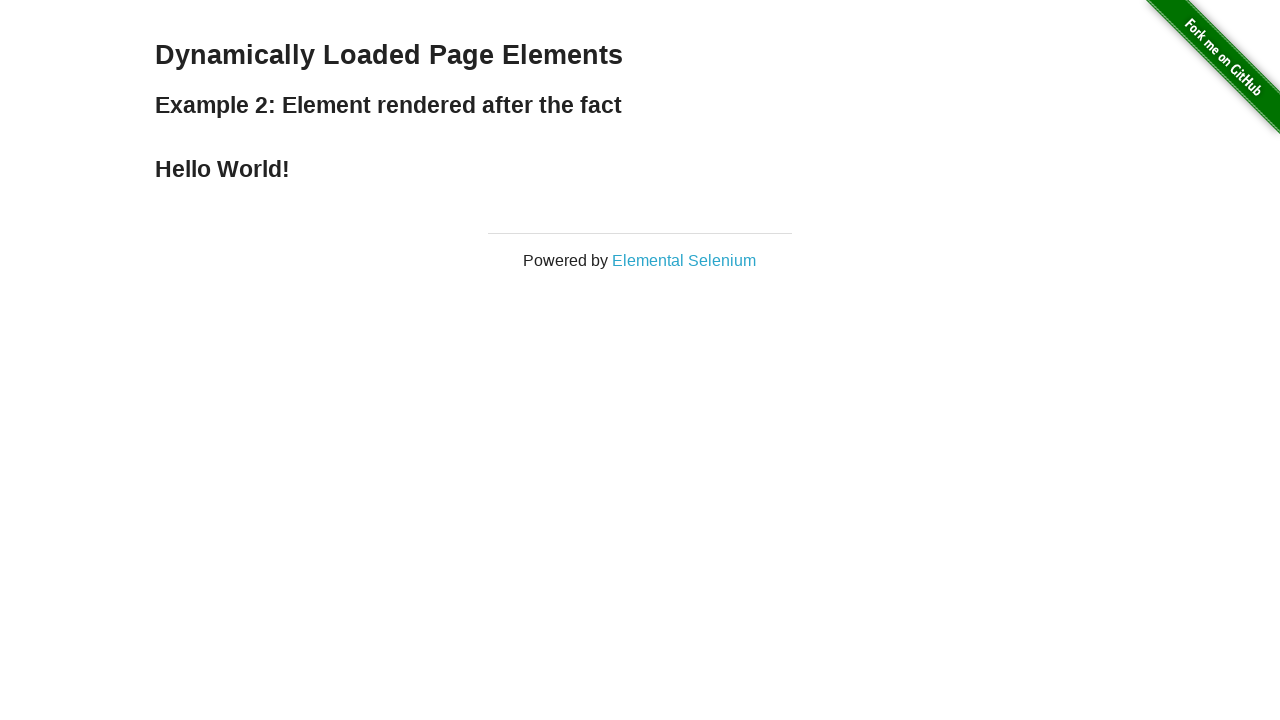

Verified that 'Hello World!' text content matches expected value
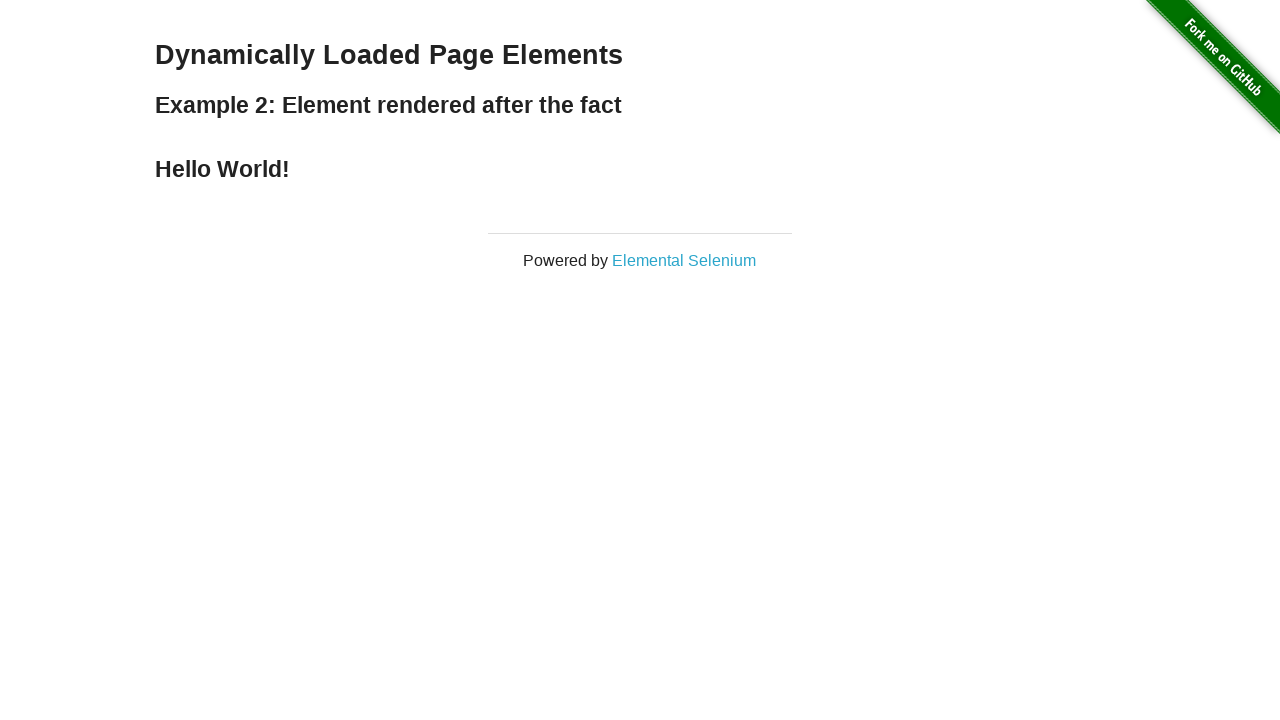

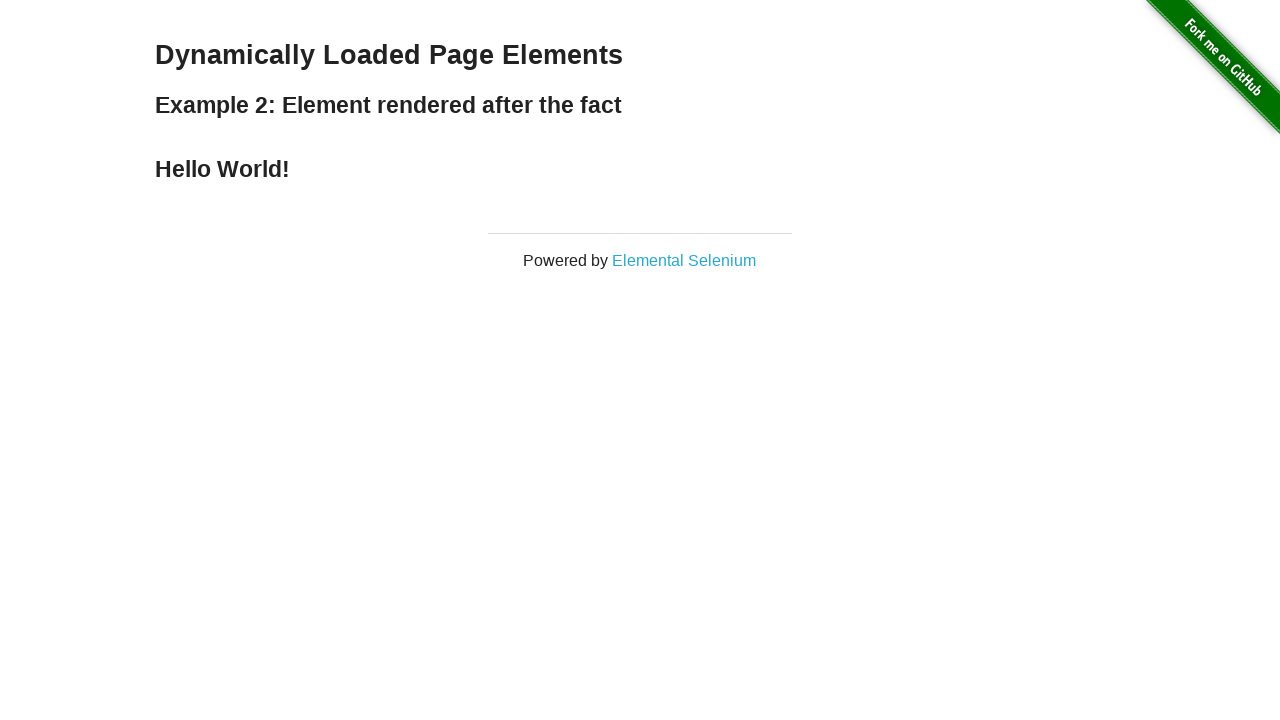